Tests that menu elements shift position when the page is refreshed

Starting URL: https://the-internet.herokuapp.com/shifting_content/menu

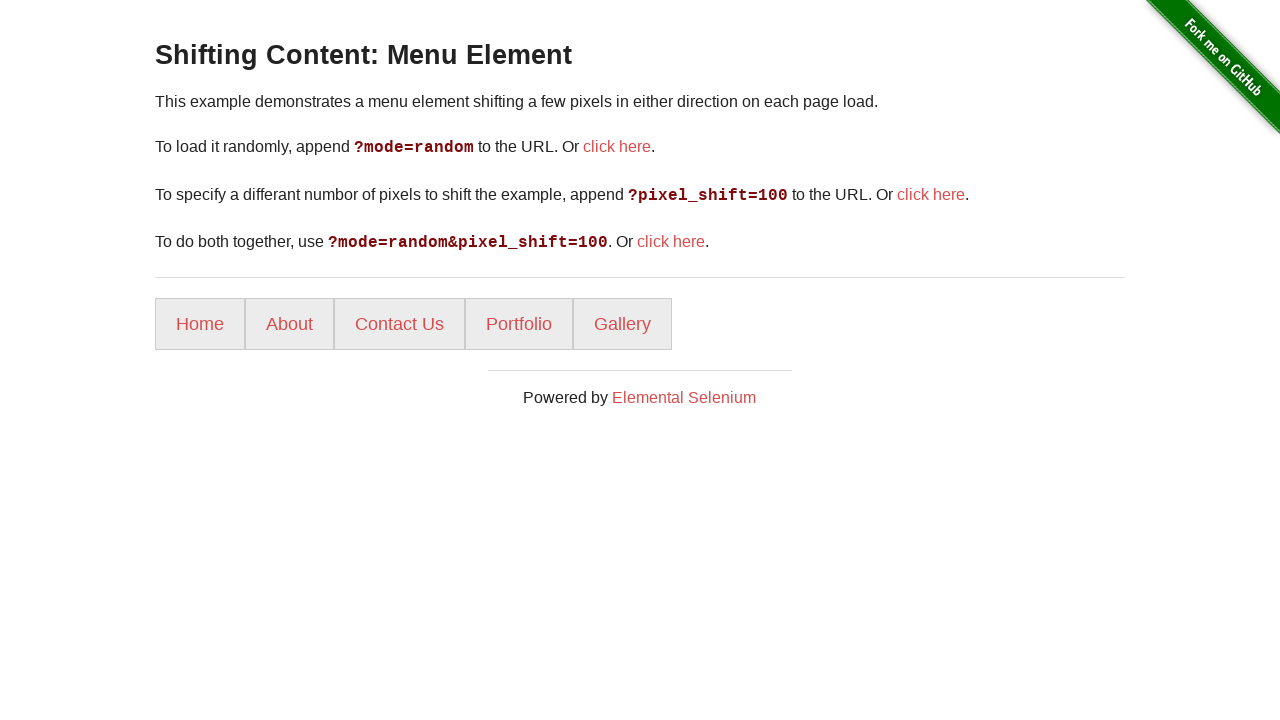

Waited for menu to load with Gallery link visible
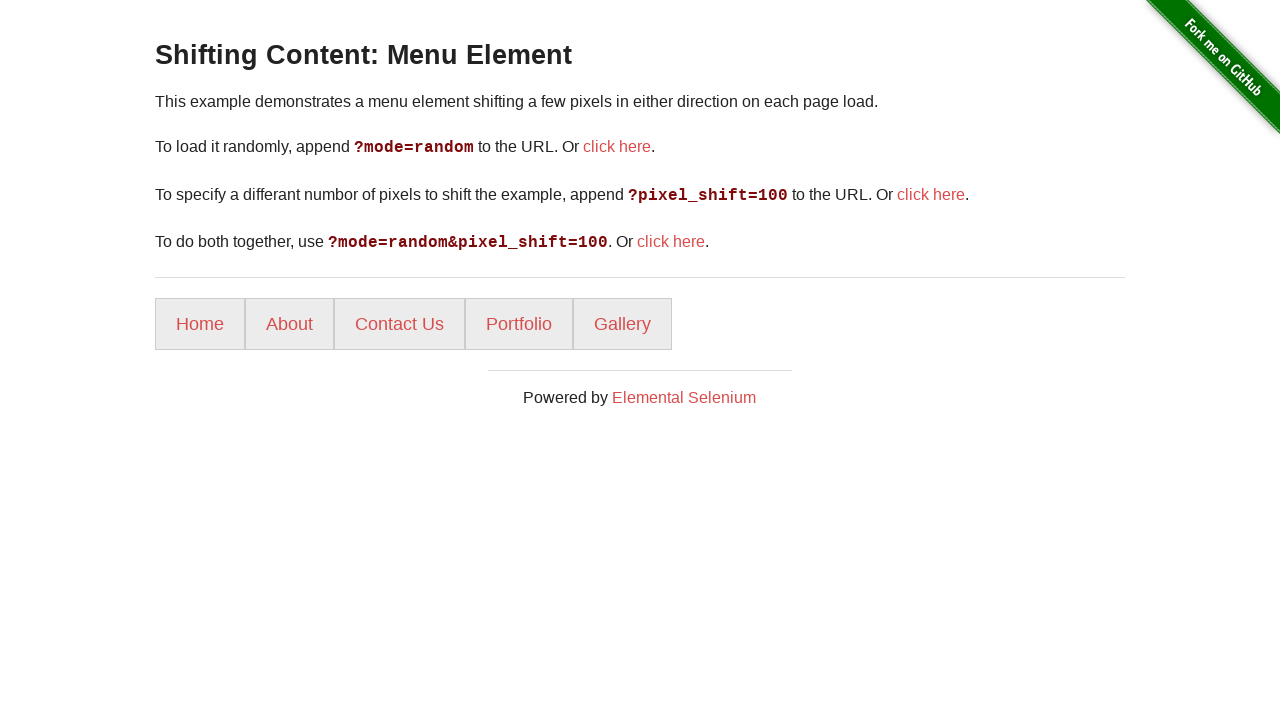

Refreshed the page to trigger element shifting
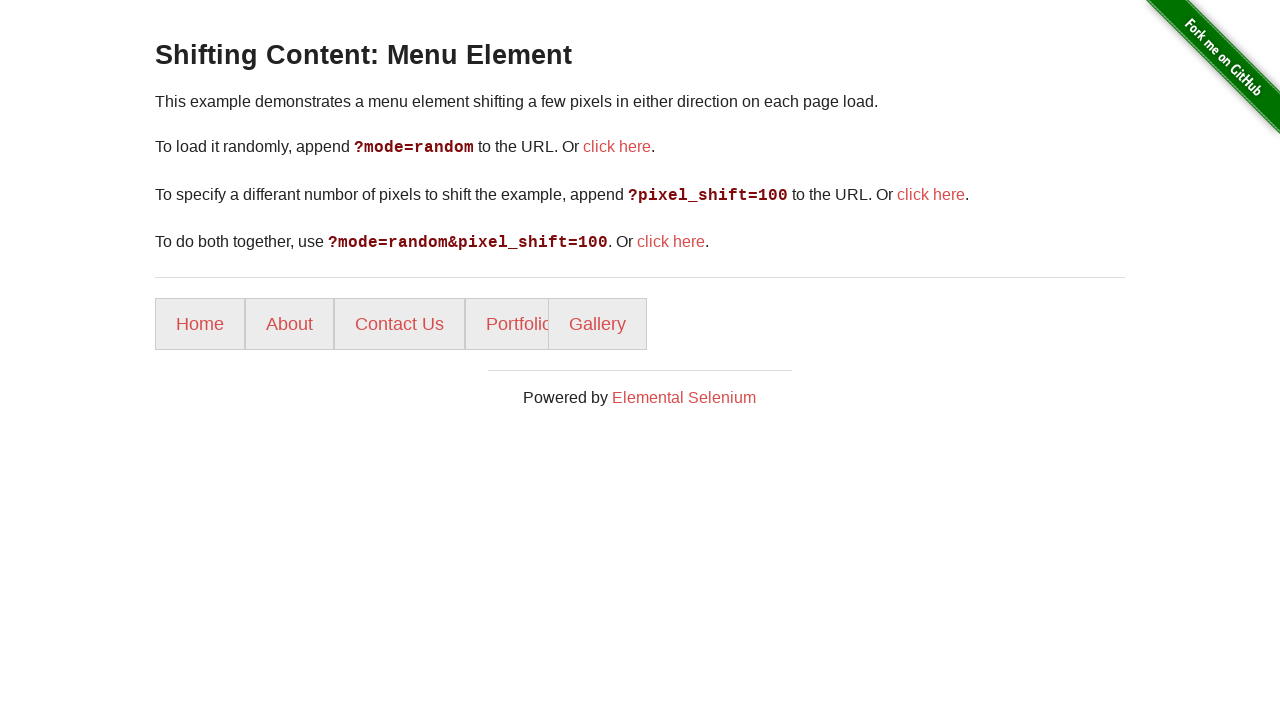

Waited for menu to reload after page refresh
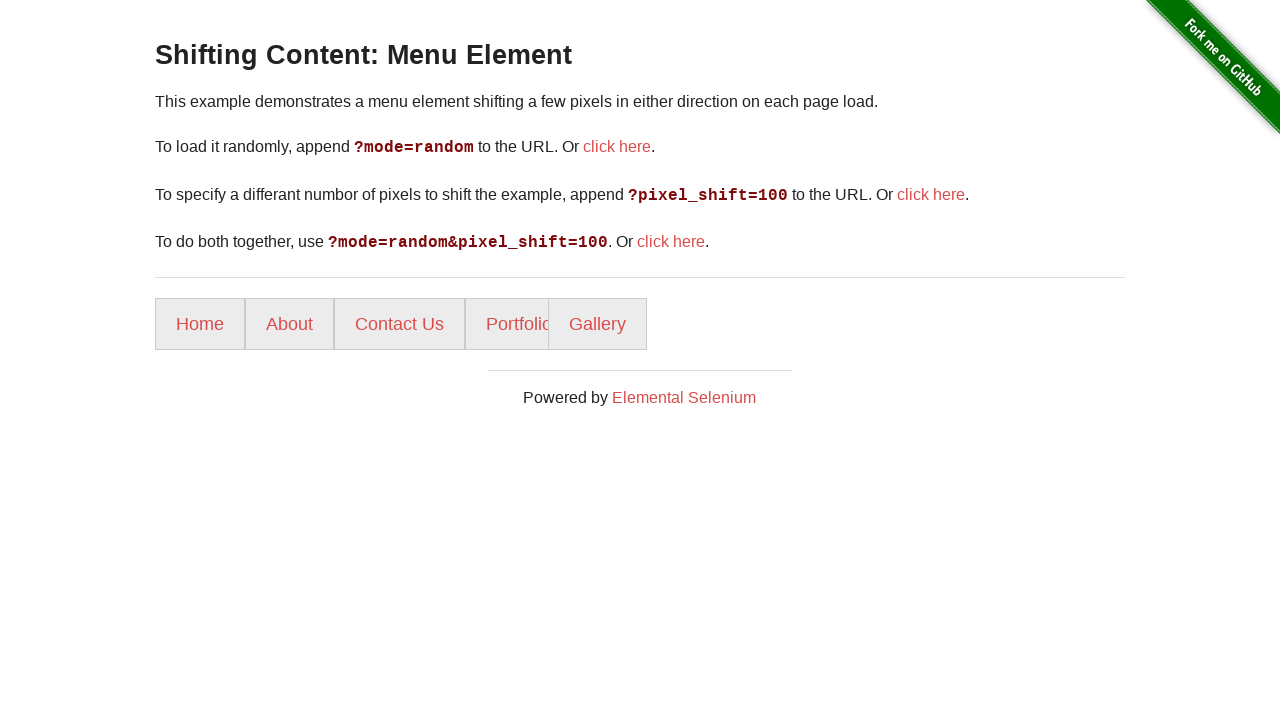

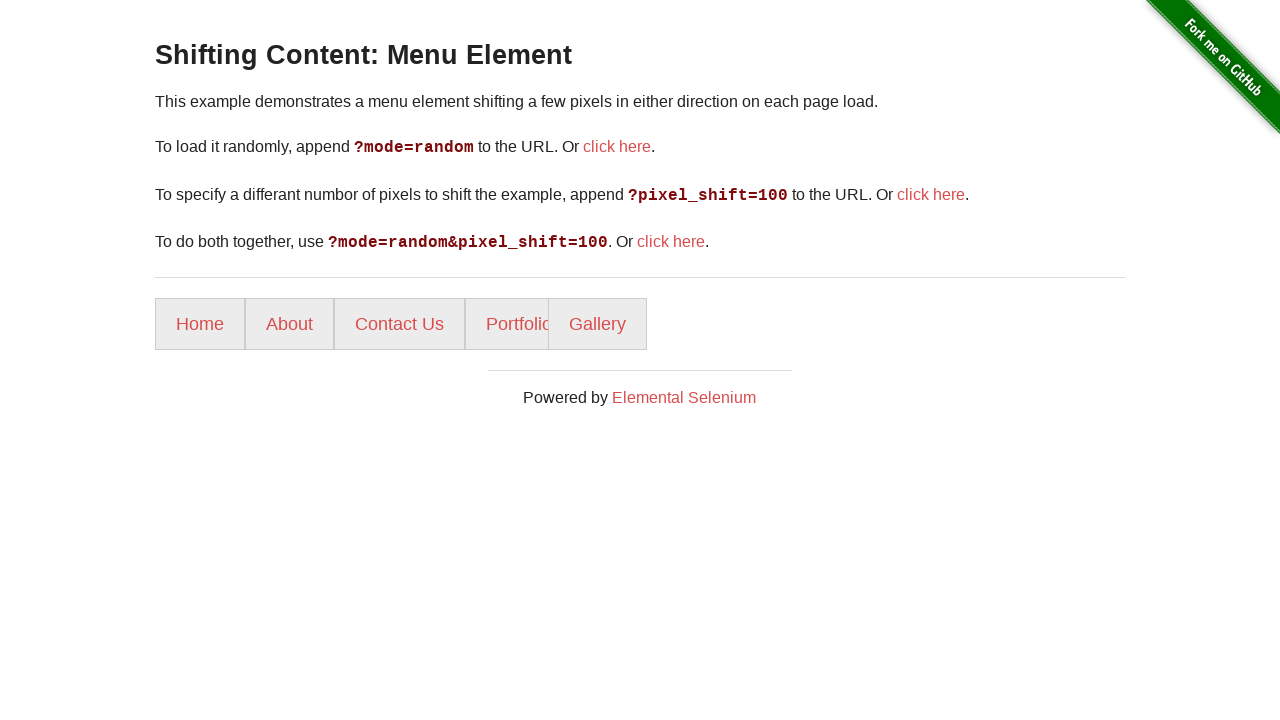